Tests that new todo items are appended to the bottom of the list by creating three items and verifying the count displays correctly.

Starting URL: https://demo.playwright.dev/todomvc

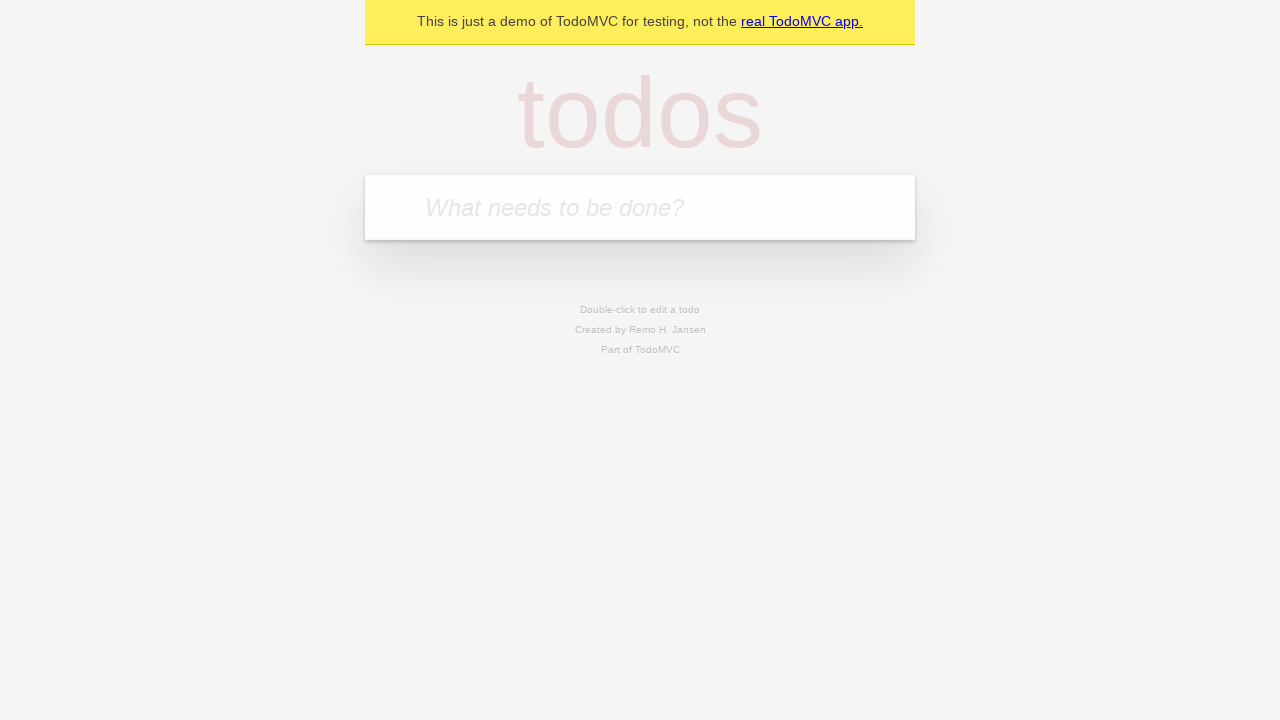

Located the 'What needs to be done?' input field
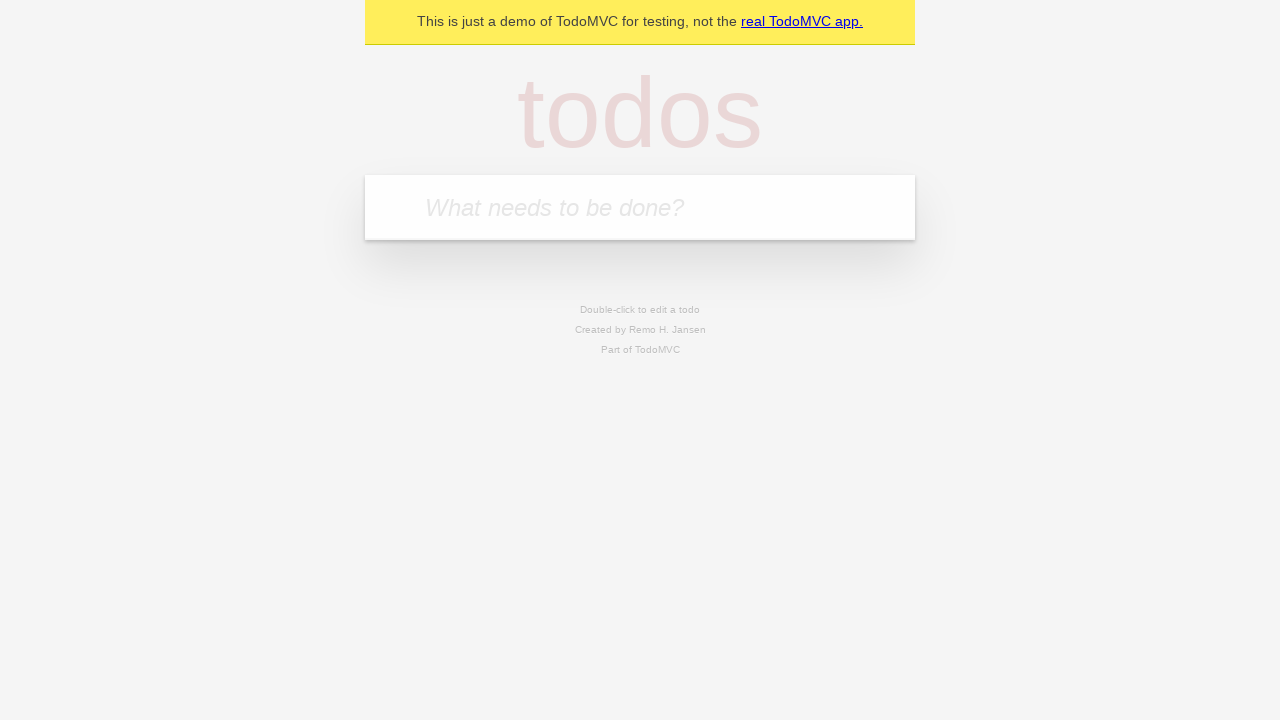

Filled first todo item: 'buy some cheese' on internal:attr=[placeholder="What needs to be done?"i]
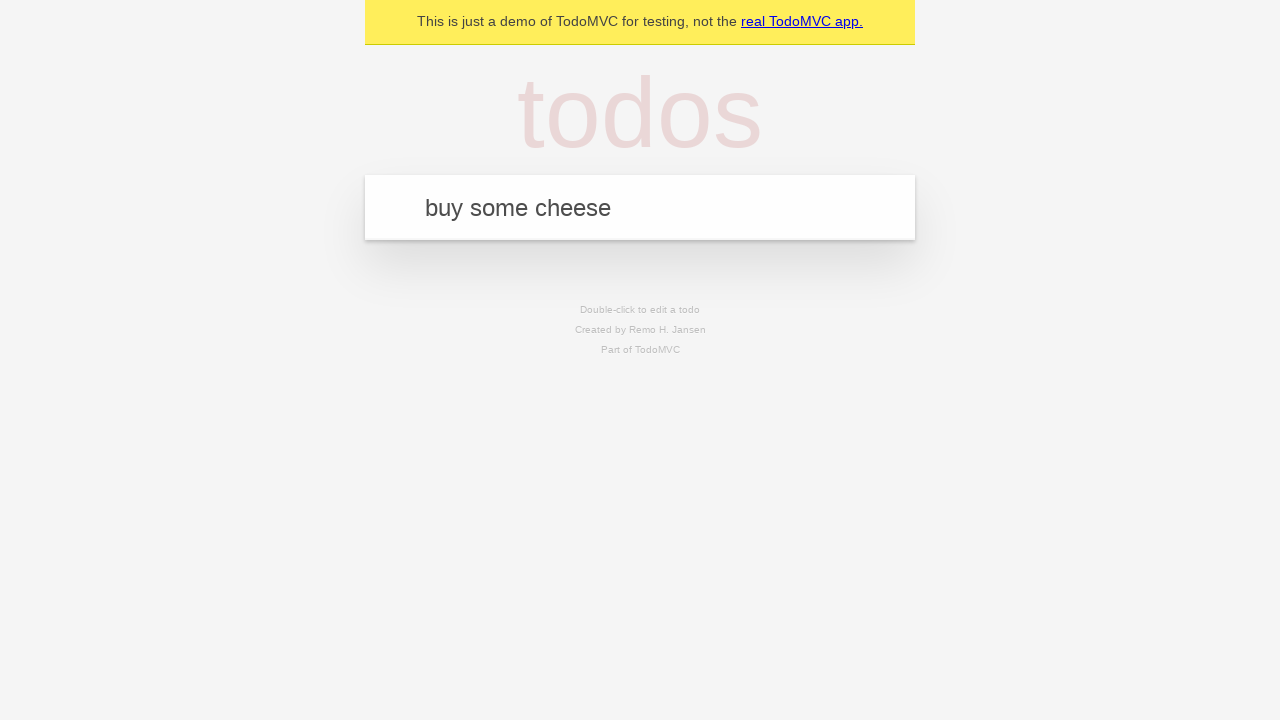

Pressed Enter to create first todo item on internal:attr=[placeholder="What needs to be done?"i]
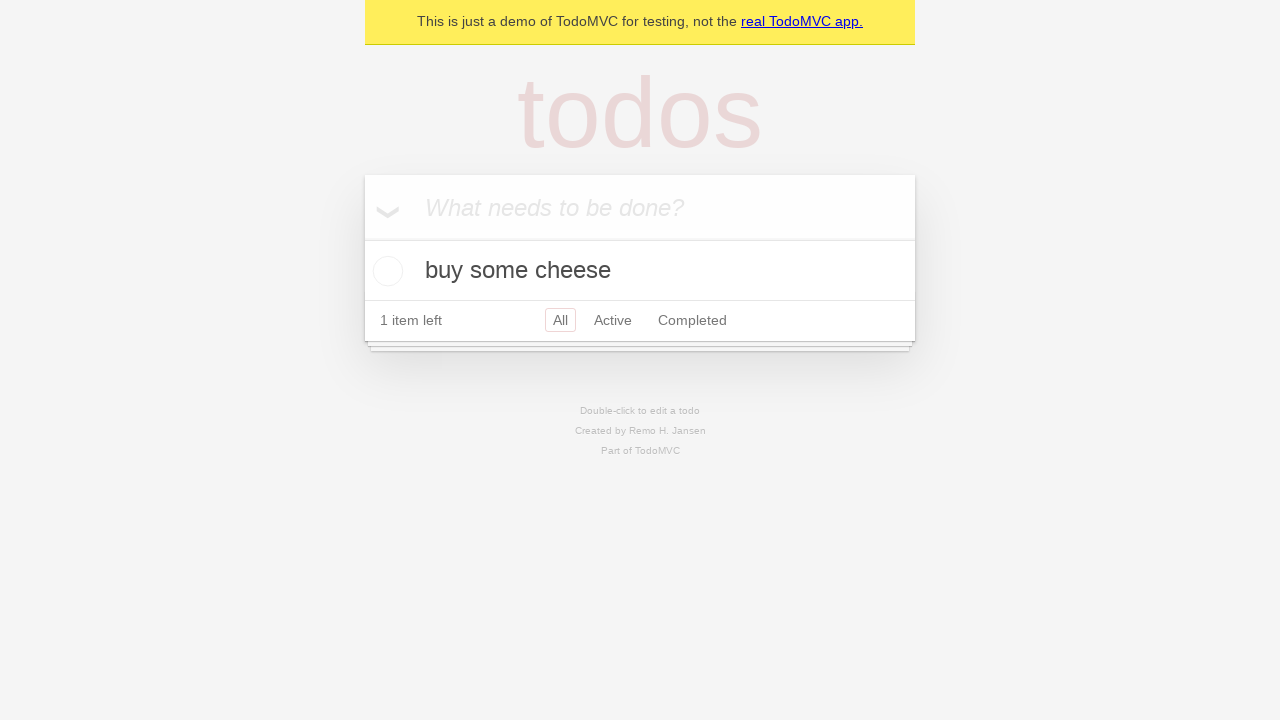

Filled second todo item: 'feed the cat' on internal:attr=[placeholder="What needs to be done?"i]
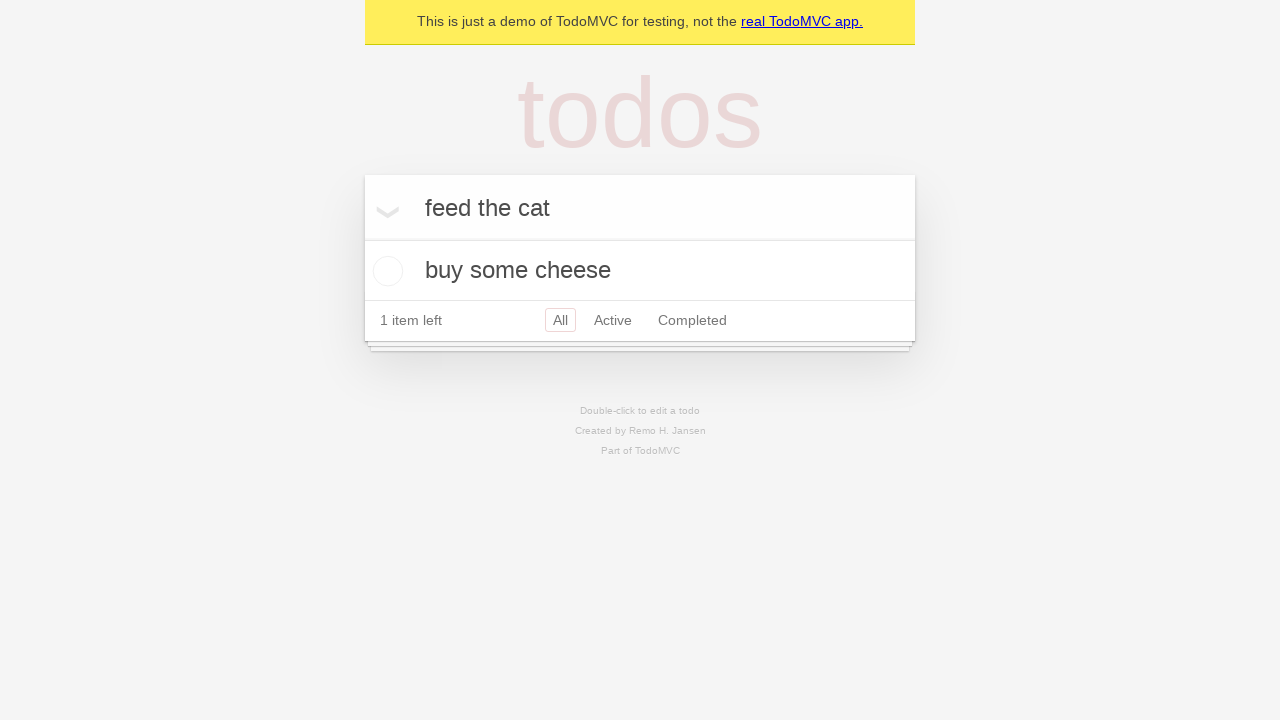

Pressed Enter to create second todo item on internal:attr=[placeholder="What needs to be done?"i]
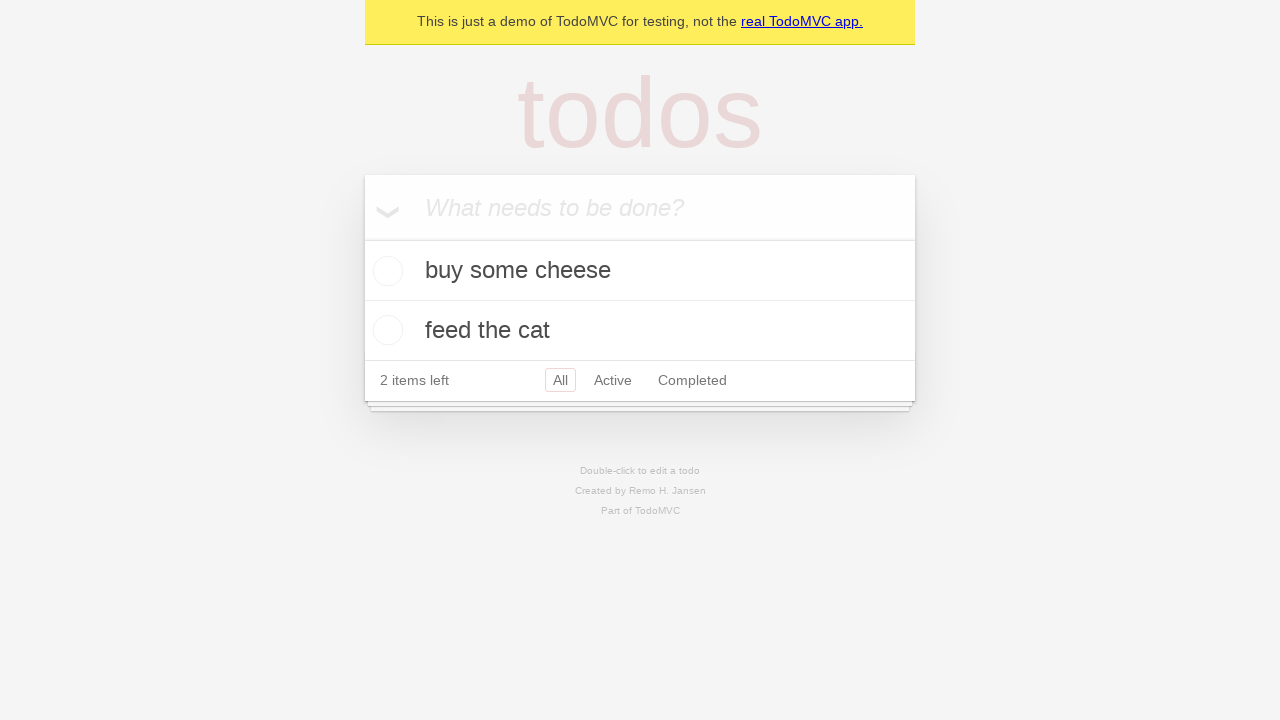

Filled third todo item: 'book a doctors appointment' on internal:attr=[placeholder="What needs to be done?"i]
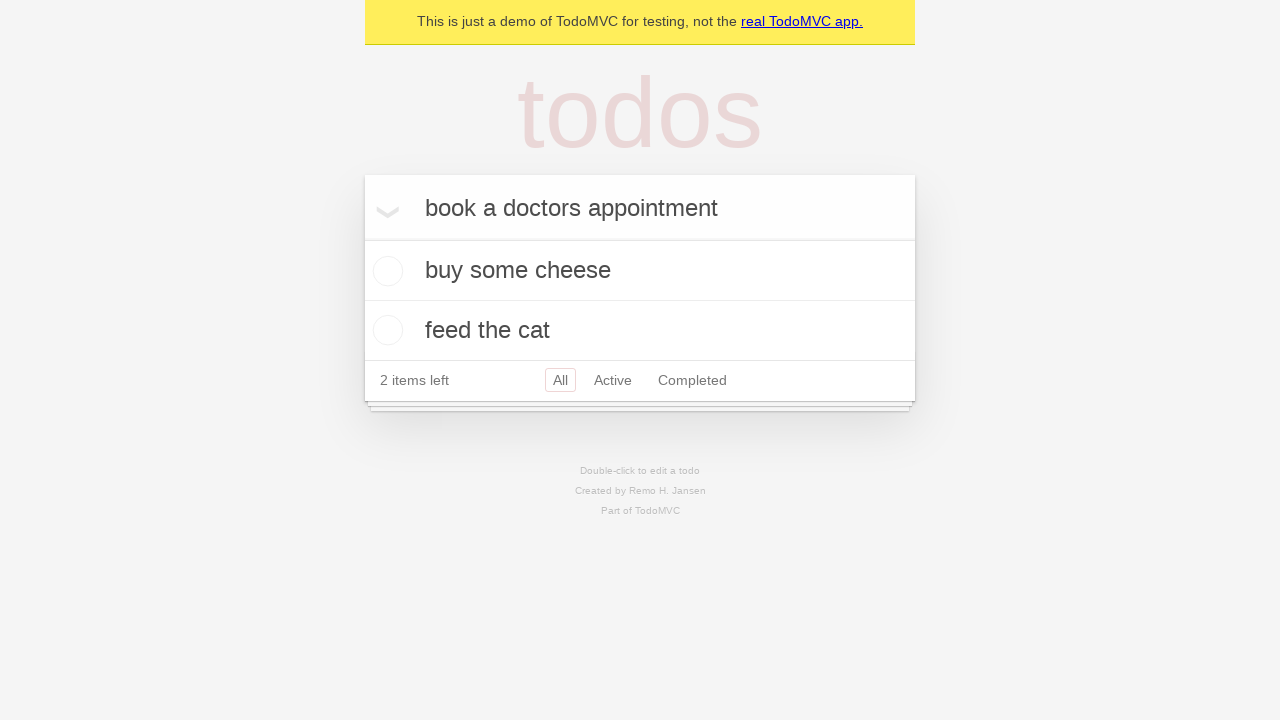

Pressed Enter to create third todo item on internal:attr=[placeholder="What needs to be done?"i]
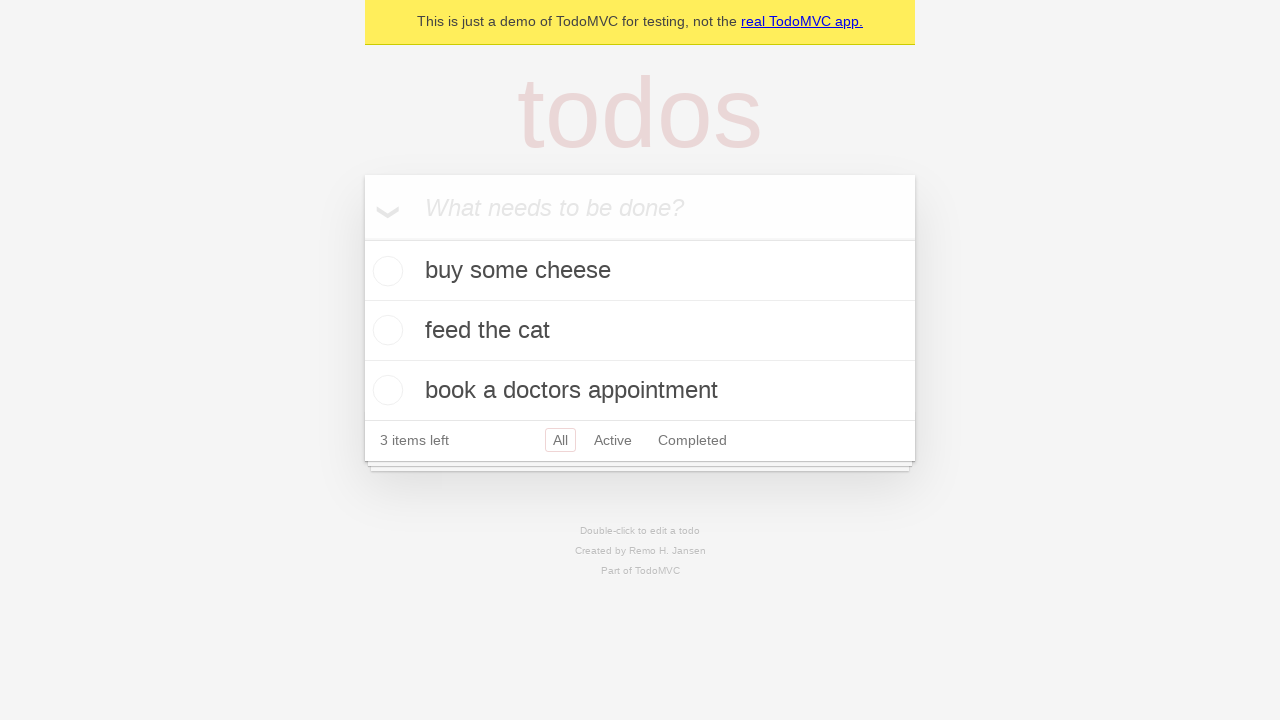

Verified '3 items left' counter is displayed
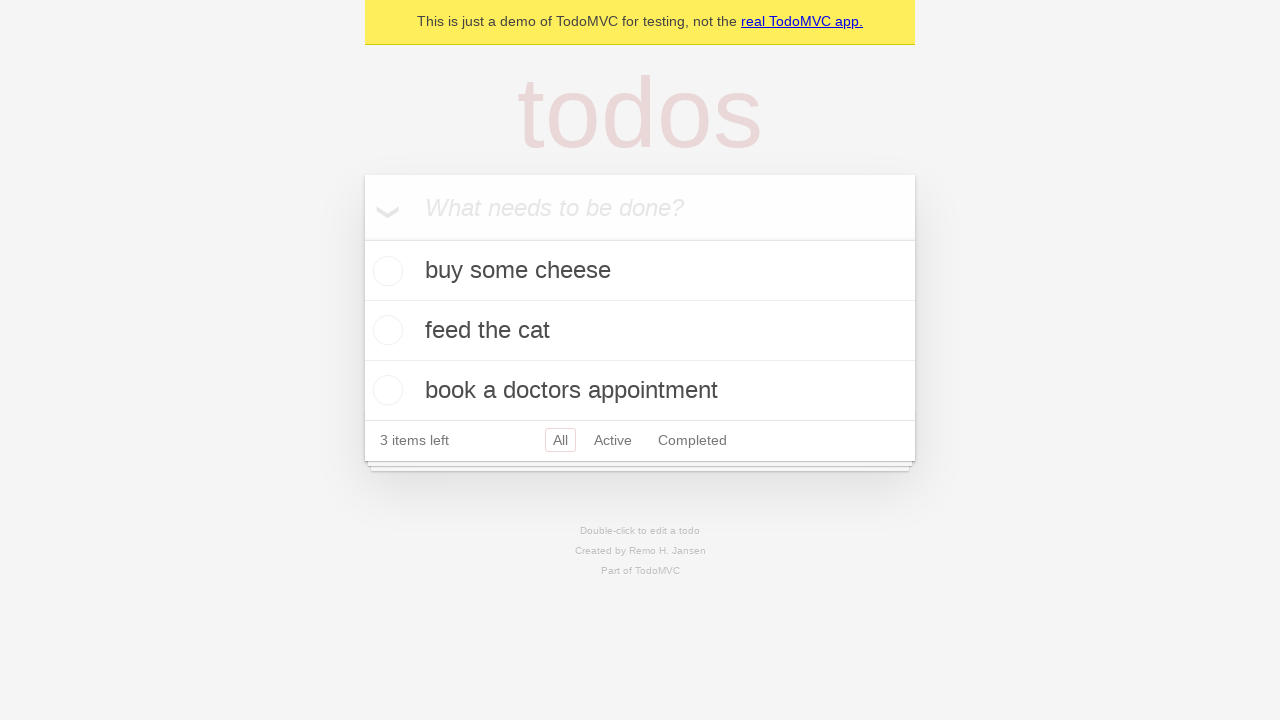

Verified all 3 todo items are present in the list
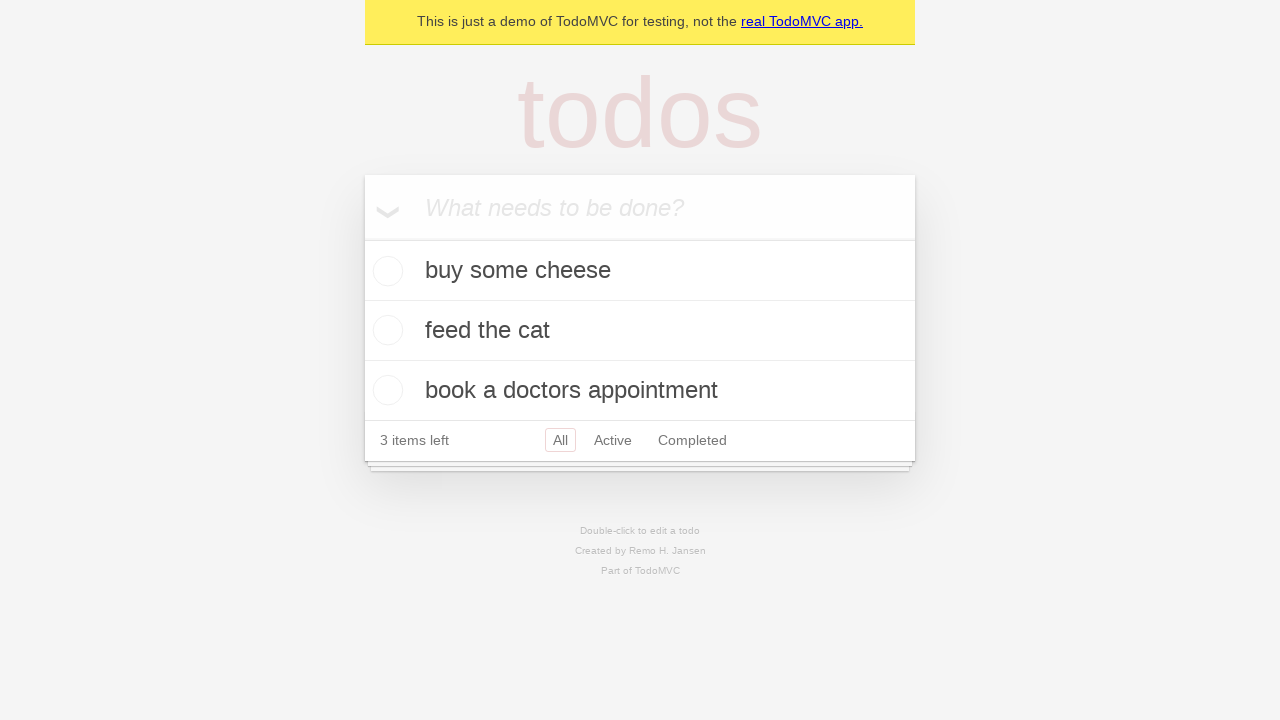

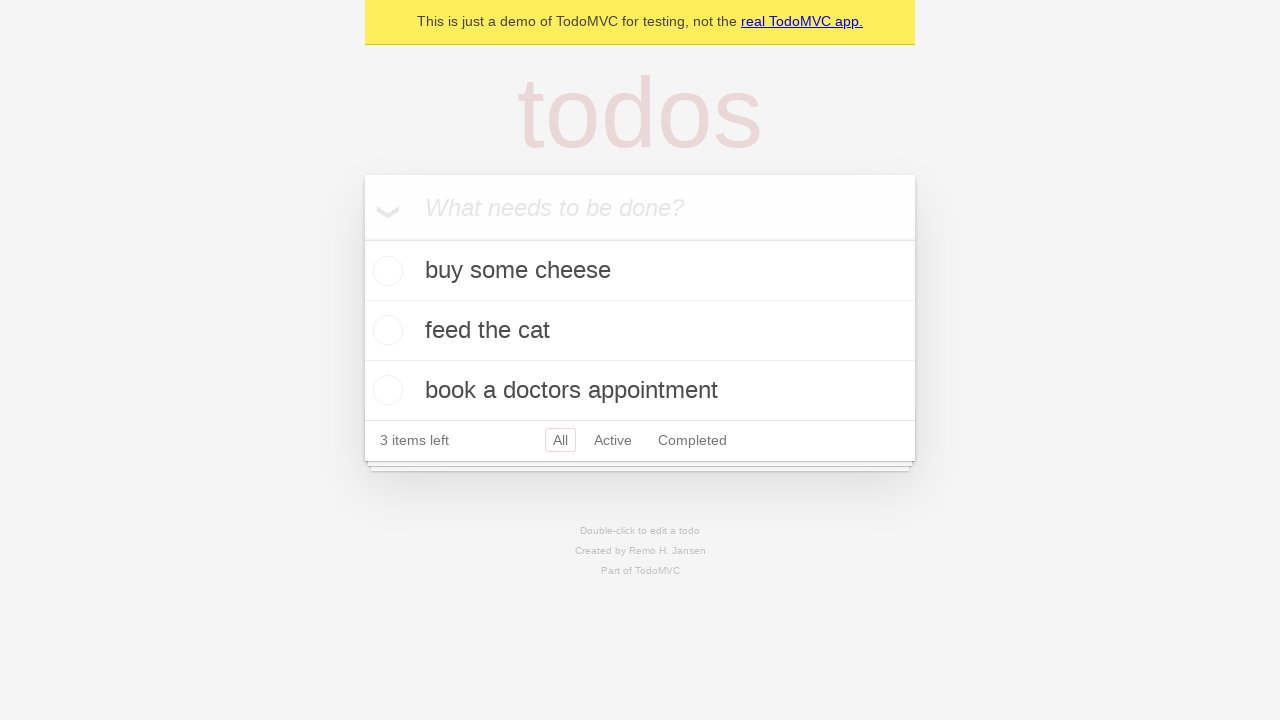